Tests slider functionality by locating a range input element and pressing the right arrow key multiple times to change its value

Starting URL: https://bonigarcia.dev/selenium-webdriver-java/web-form.html

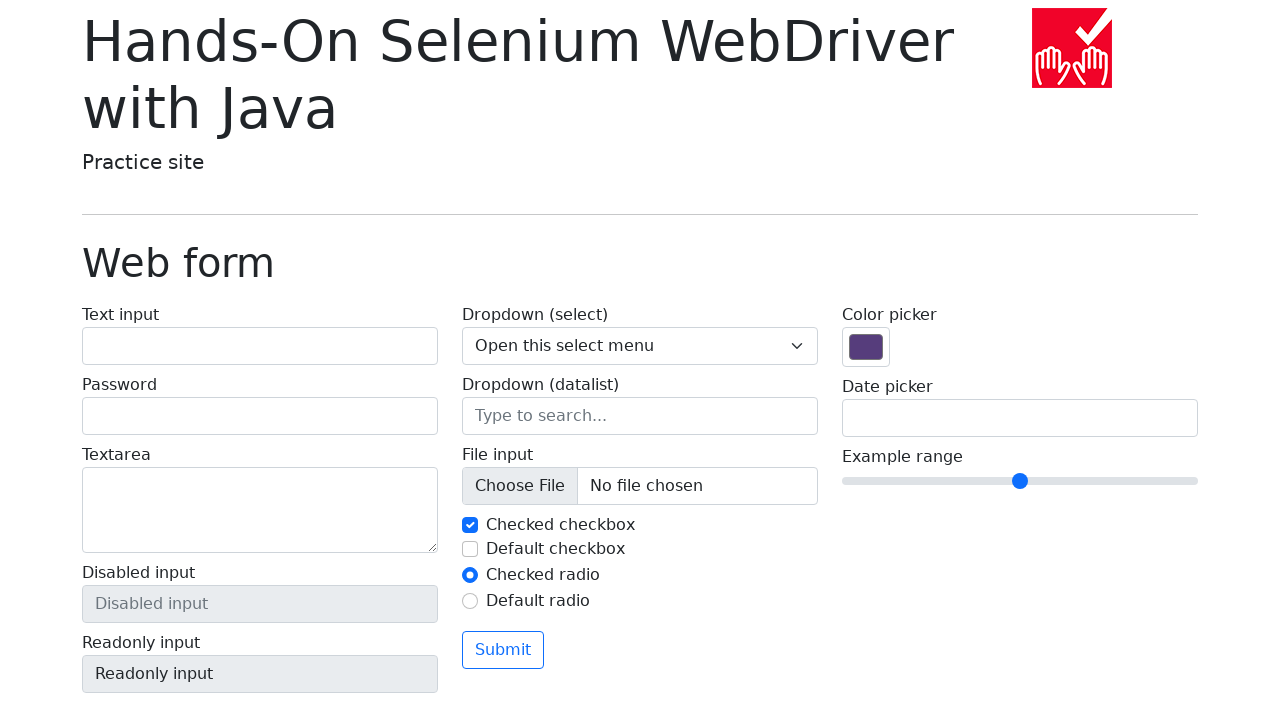

Located slider element with name 'my-range'
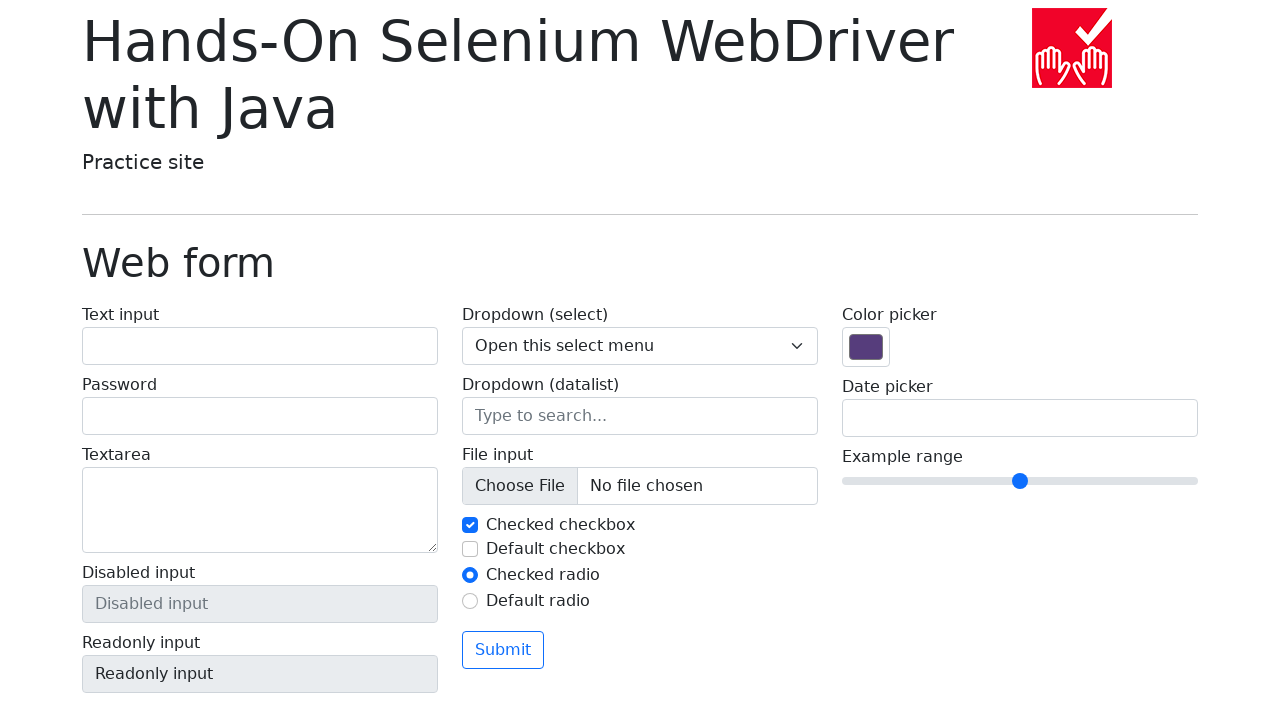

Slider element became visible
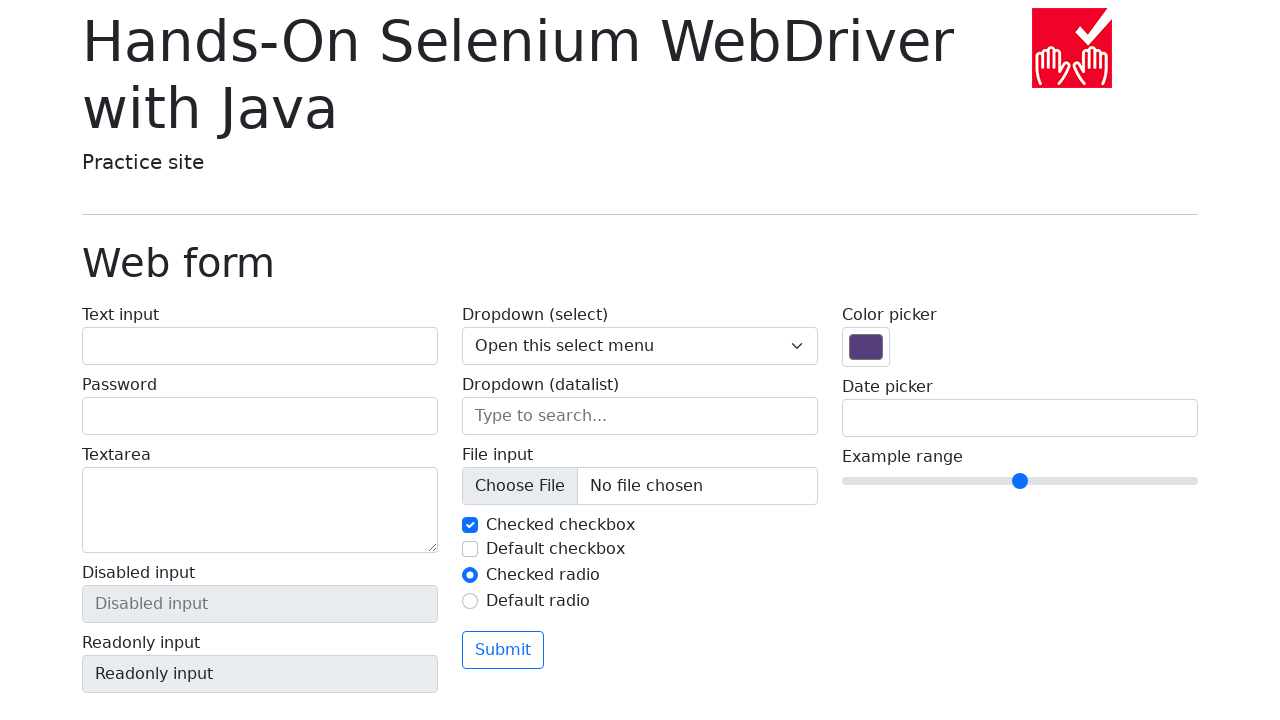

Pressed ArrowRight key on slider (iteration 1/5) on input[name='my-range']
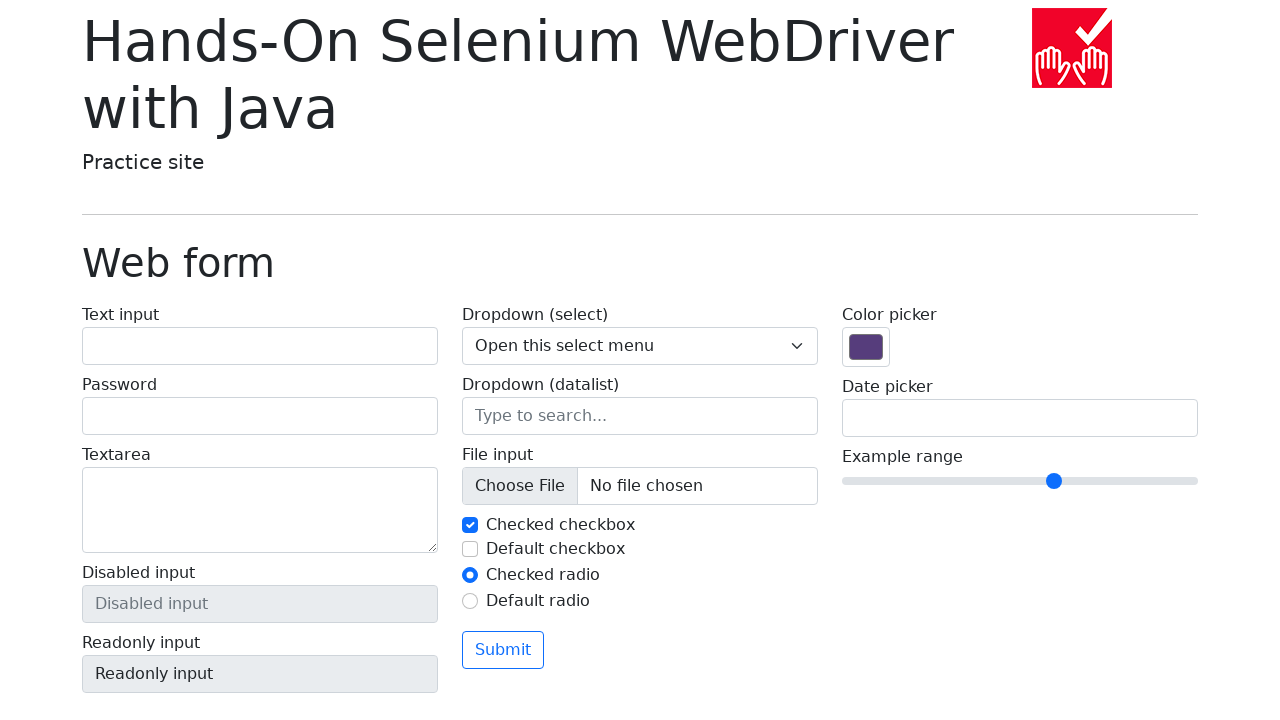

Pressed ArrowRight key on slider (iteration 2/5) on input[name='my-range']
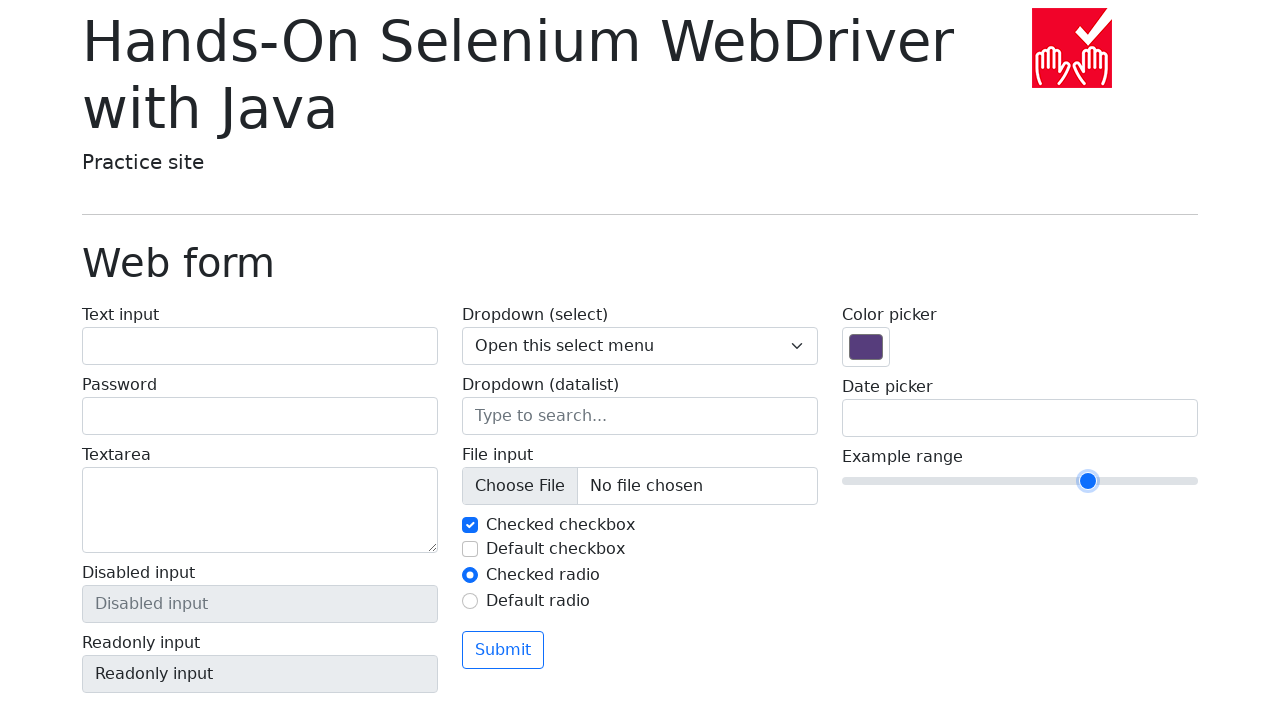

Pressed ArrowRight key on slider (iteration 3/5) on input[name='my-range']
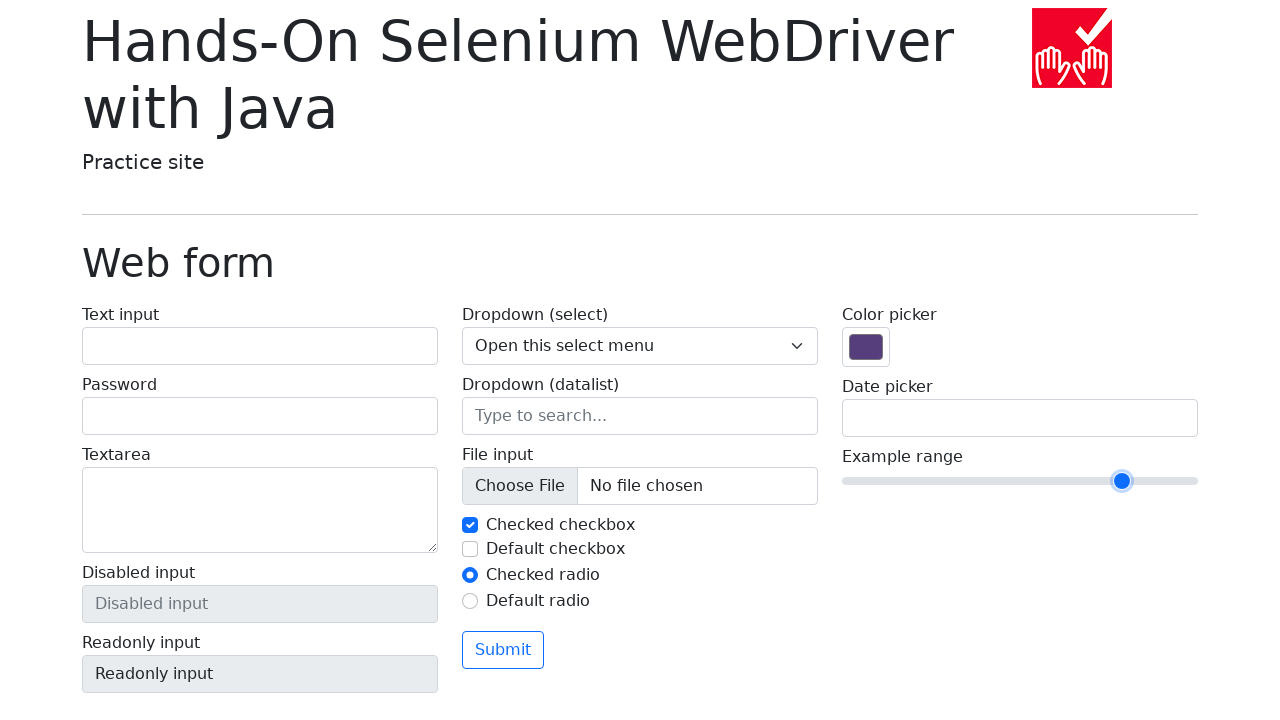

Pressed ArrowRight key on slider (iteration 4/5) on input[name='my-range']
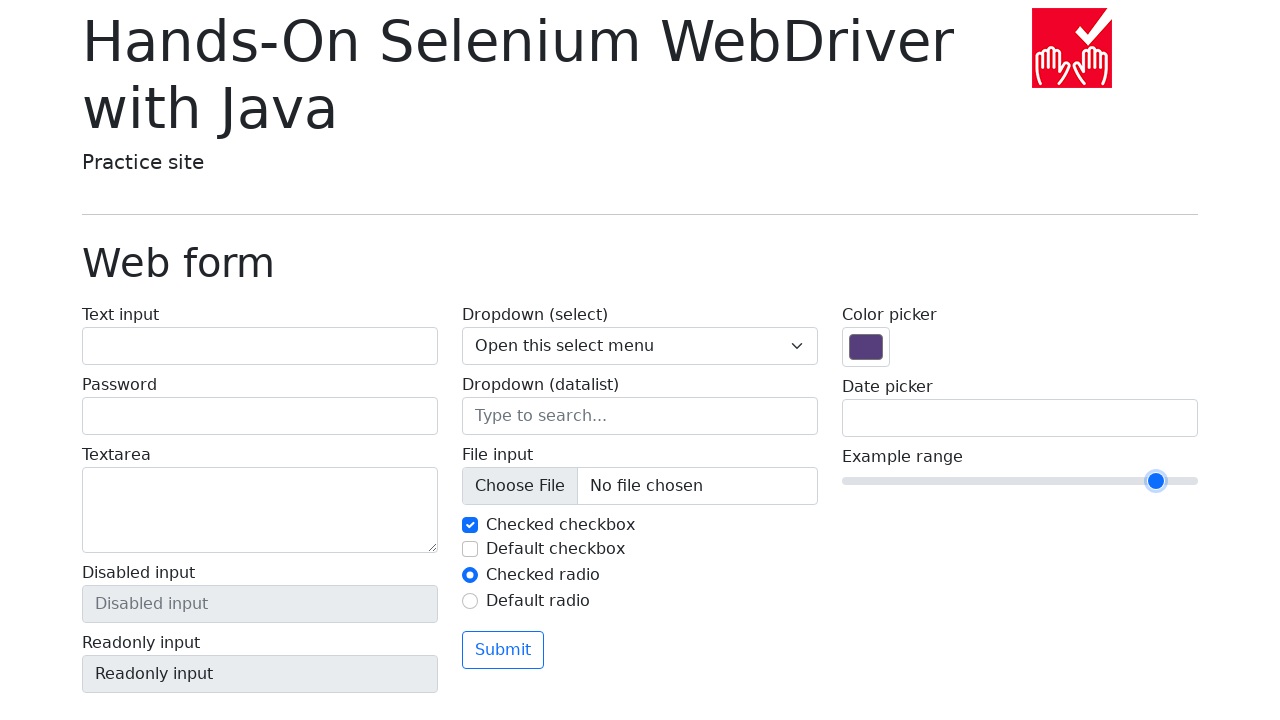

Pressed ArrowRight key on slider (iteration 5/5) on input[name='my-range']
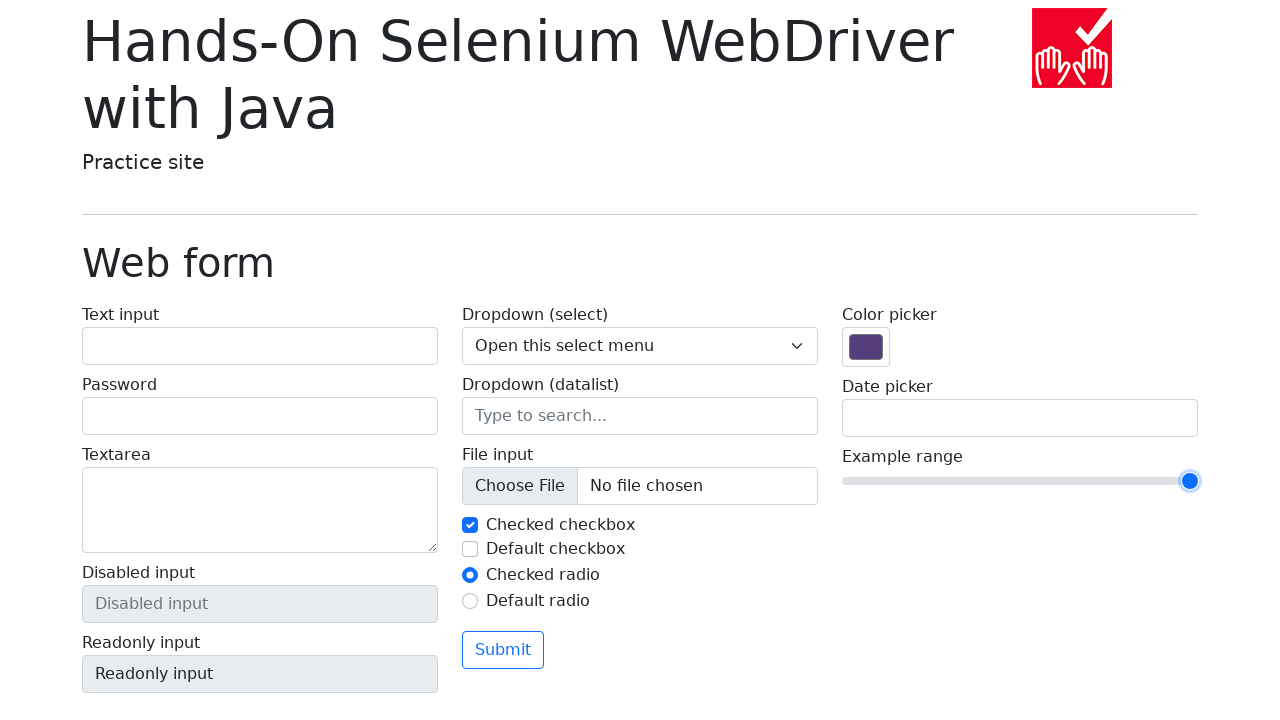

Waited 500ms for slider value to update
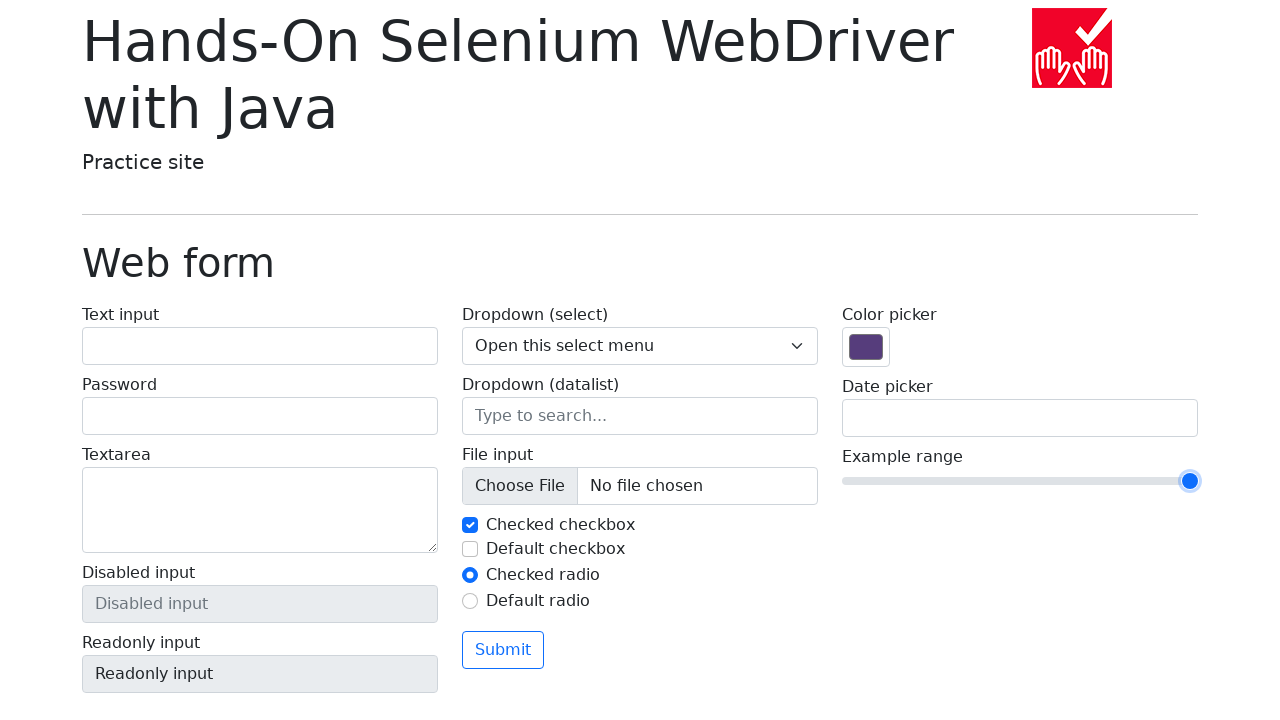

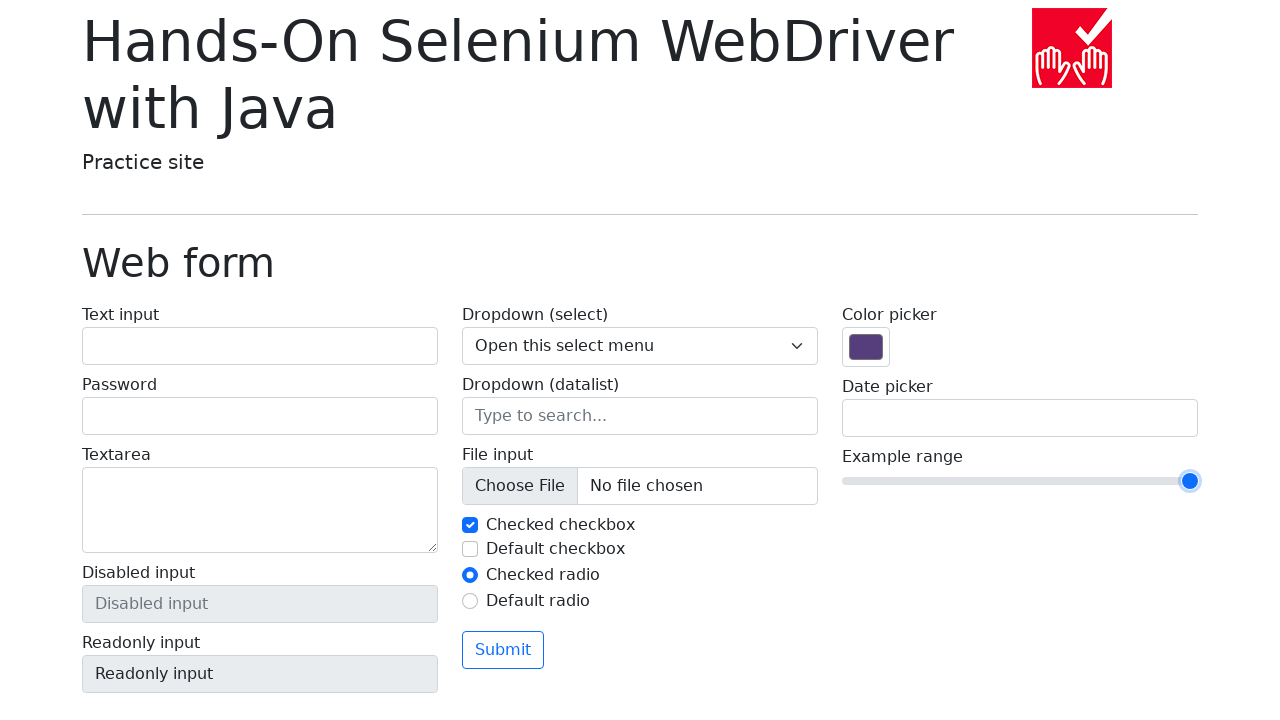